Tests advanced browser interactions including drag-and-drop, double-click, right-click context menu, and hover over nested menu items across multiple demo websites.

Starting URL: https://jqueryui.com/droppable/

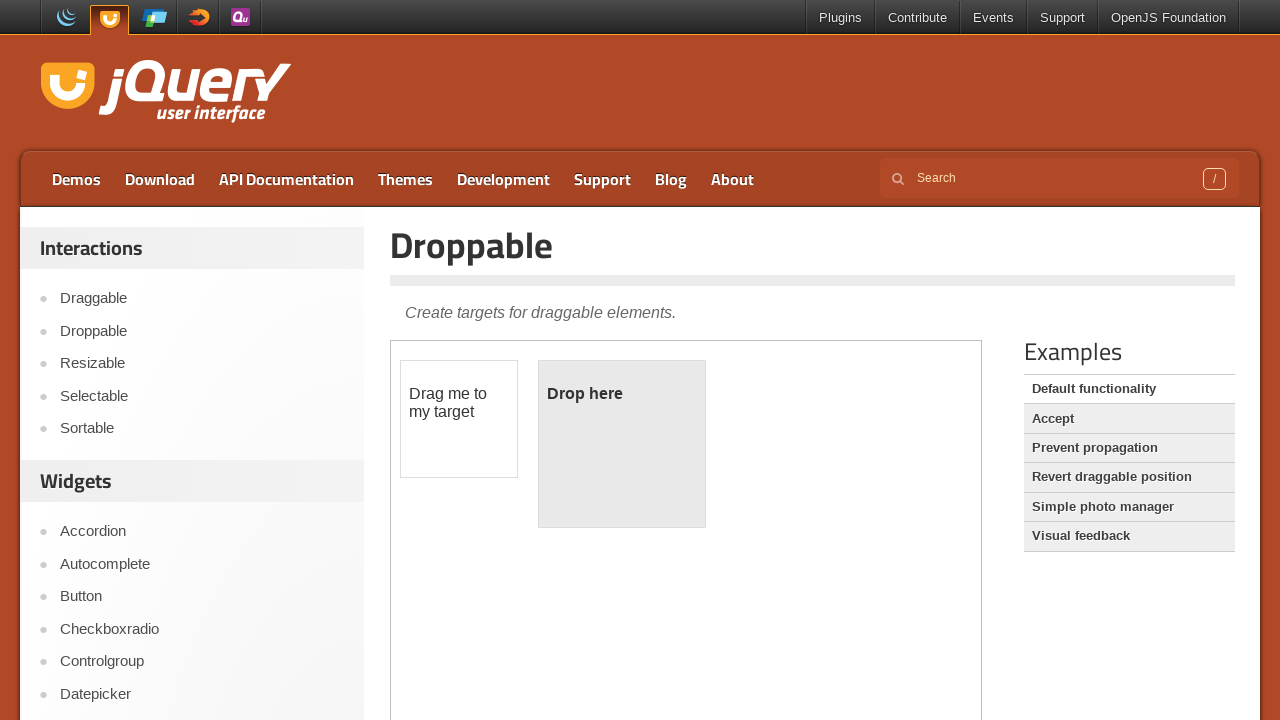

Located iframe containing draggable elements
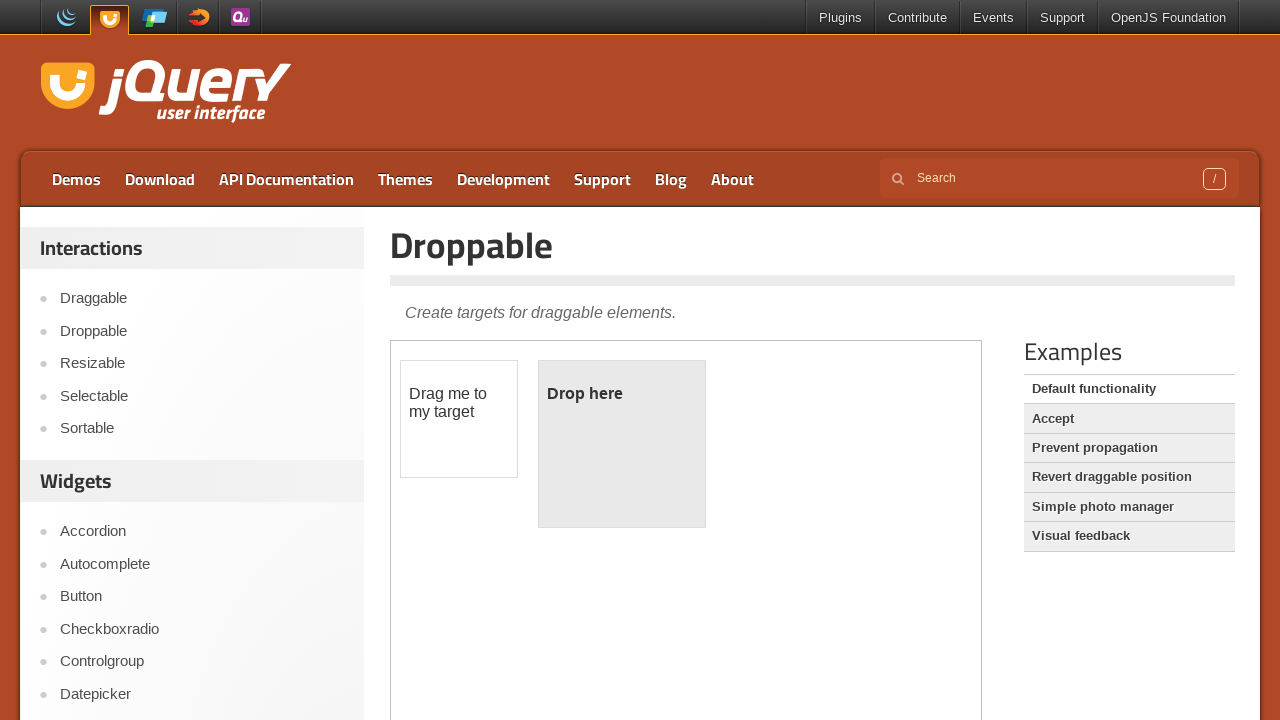

Located draggable element within iframe
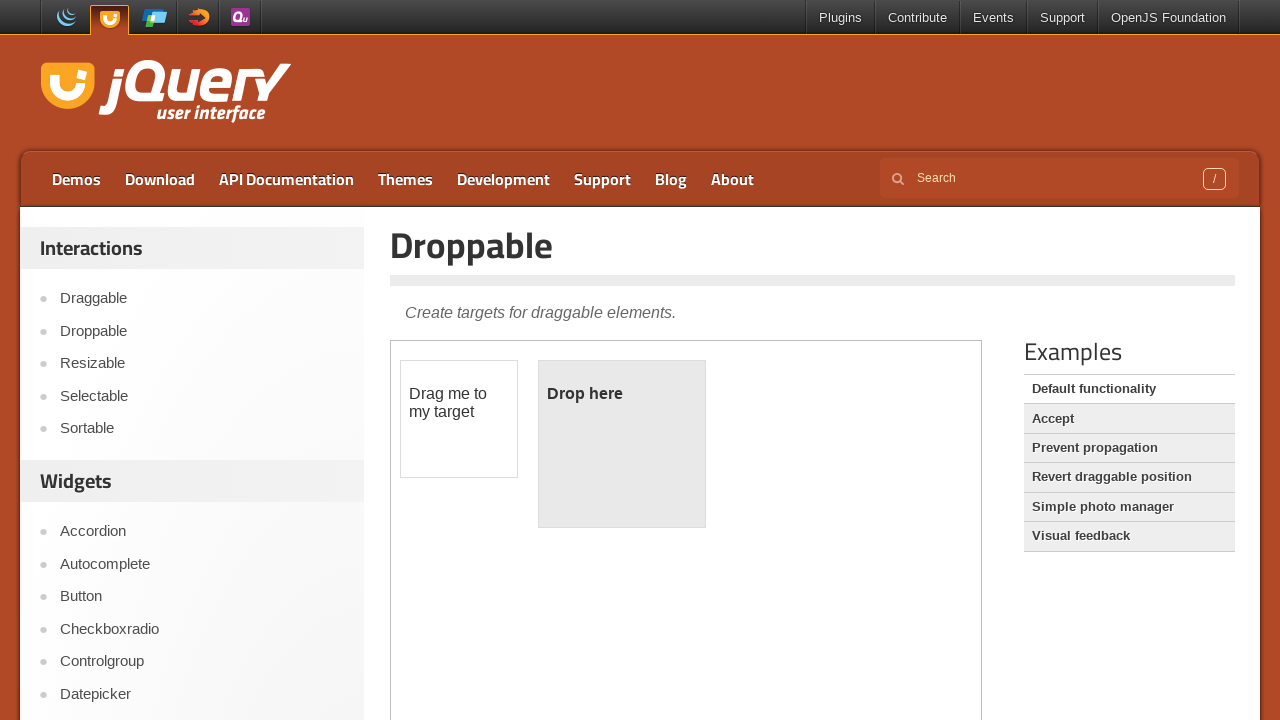

Located droppable element within iframe
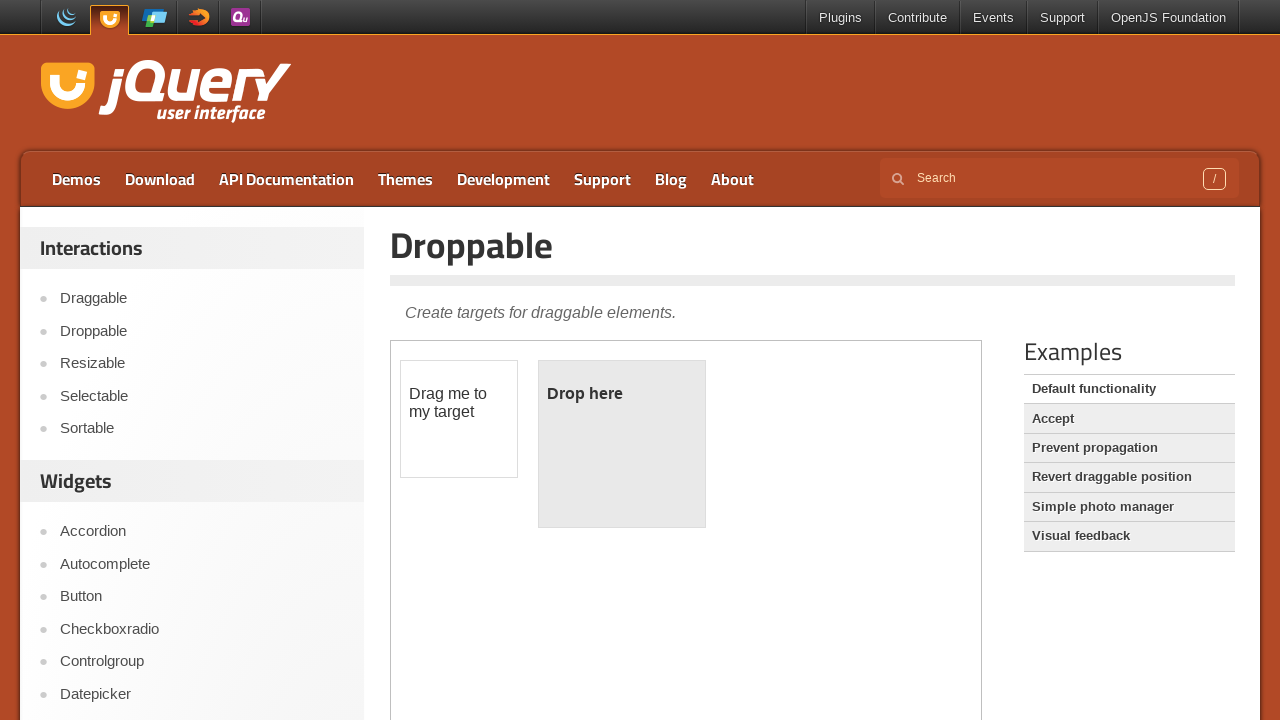

Dragged and dropped element into target at (622, 444)
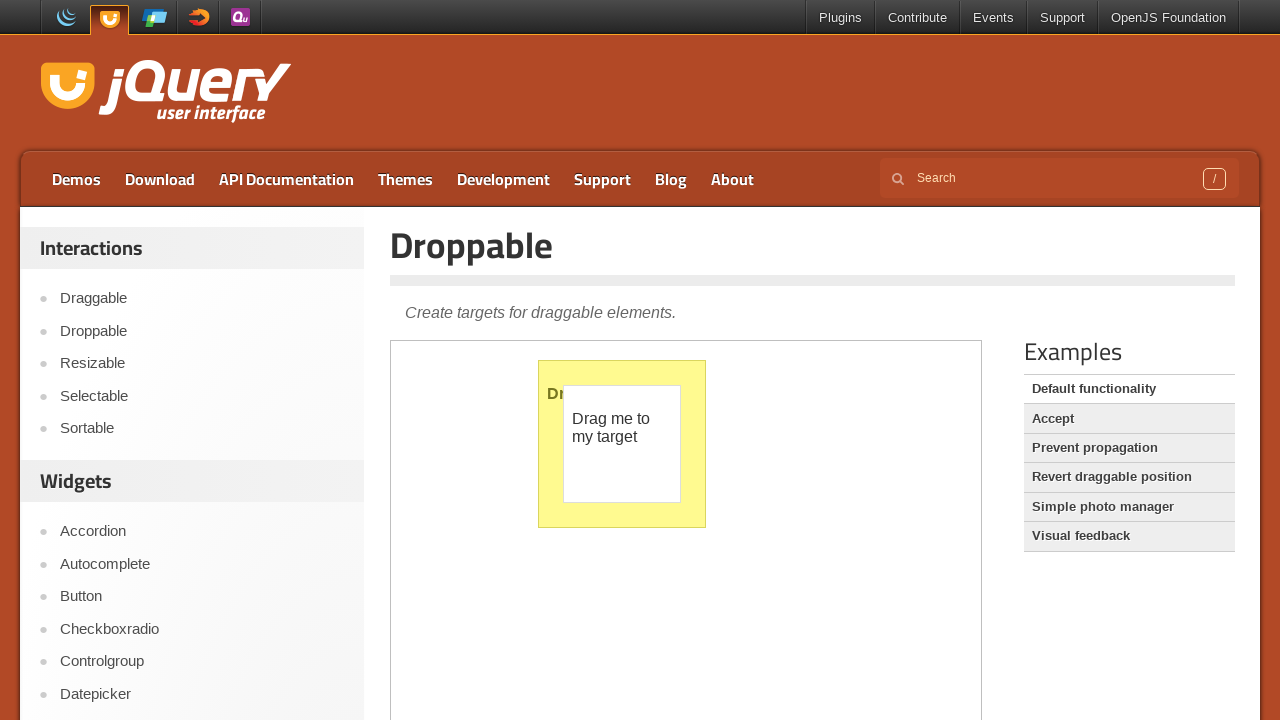

Navigated to jQuery dblclick demo page
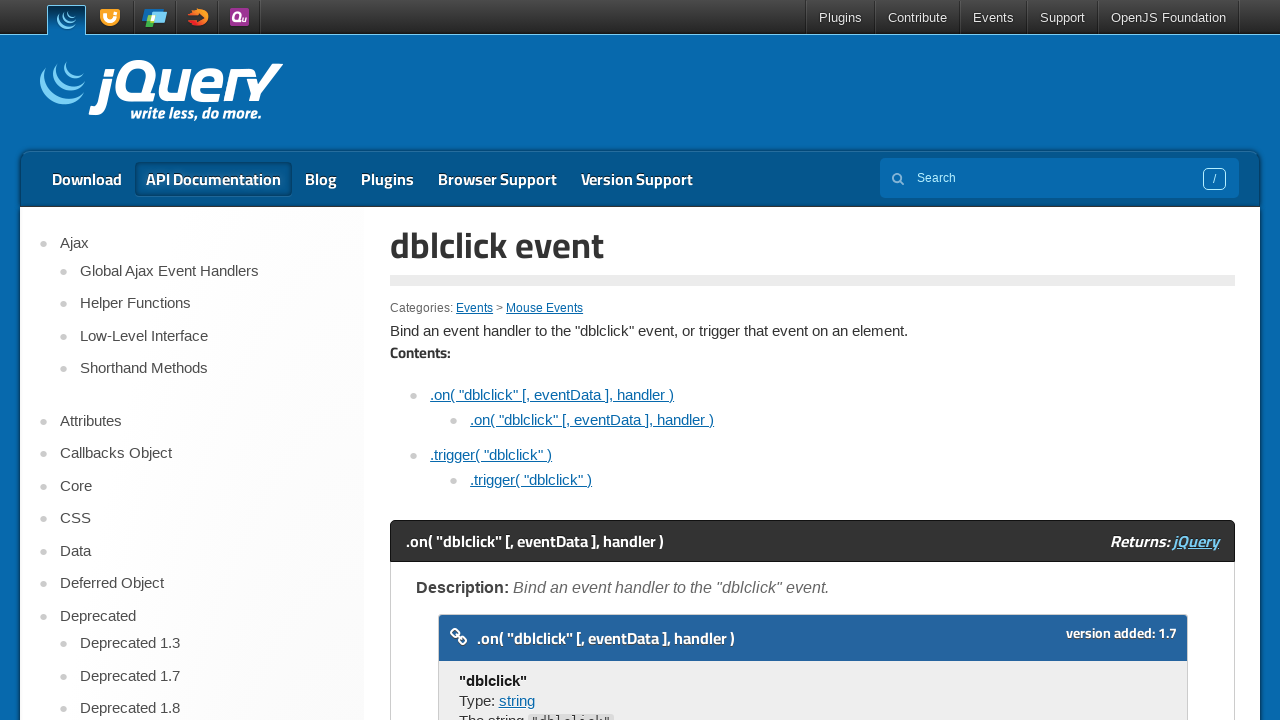

Located first iframe on dblclick demo page
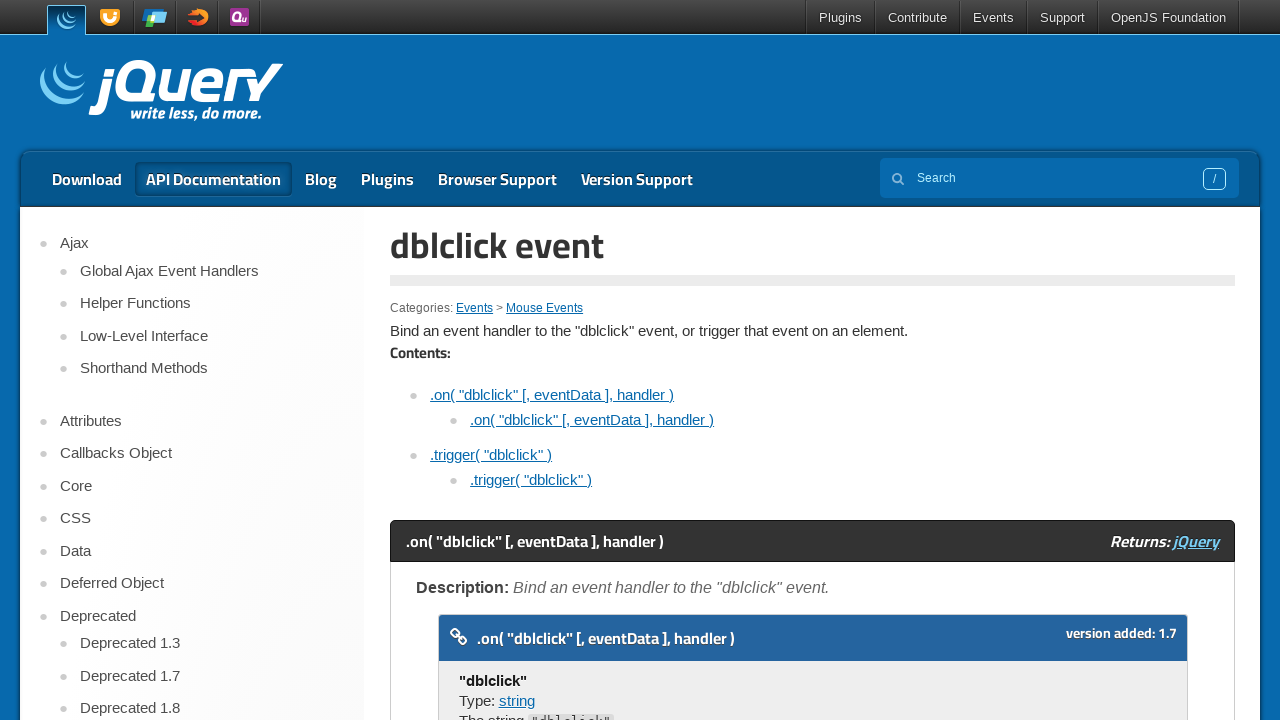

Located first div element within dblclick demo iframe
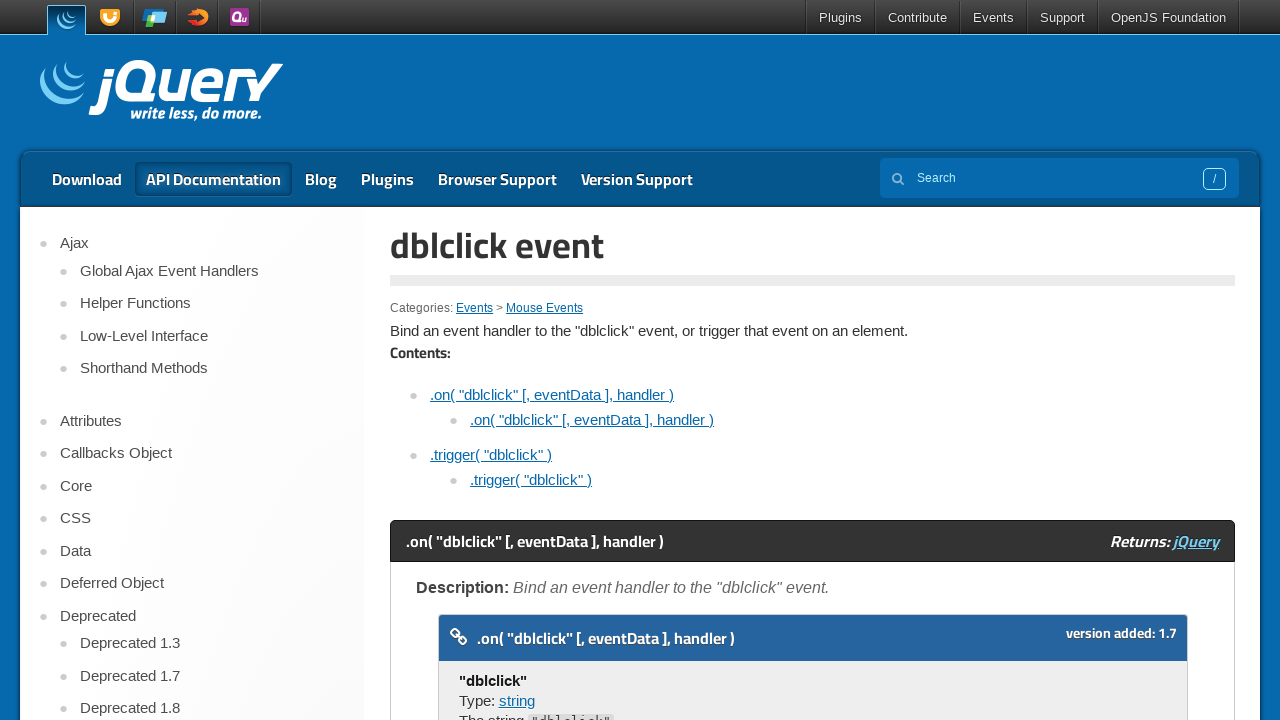

Double-clicked on box element at (478, 360) on iframe >> nth=0 >> internal:control=enter-frame >> div >> nth=0
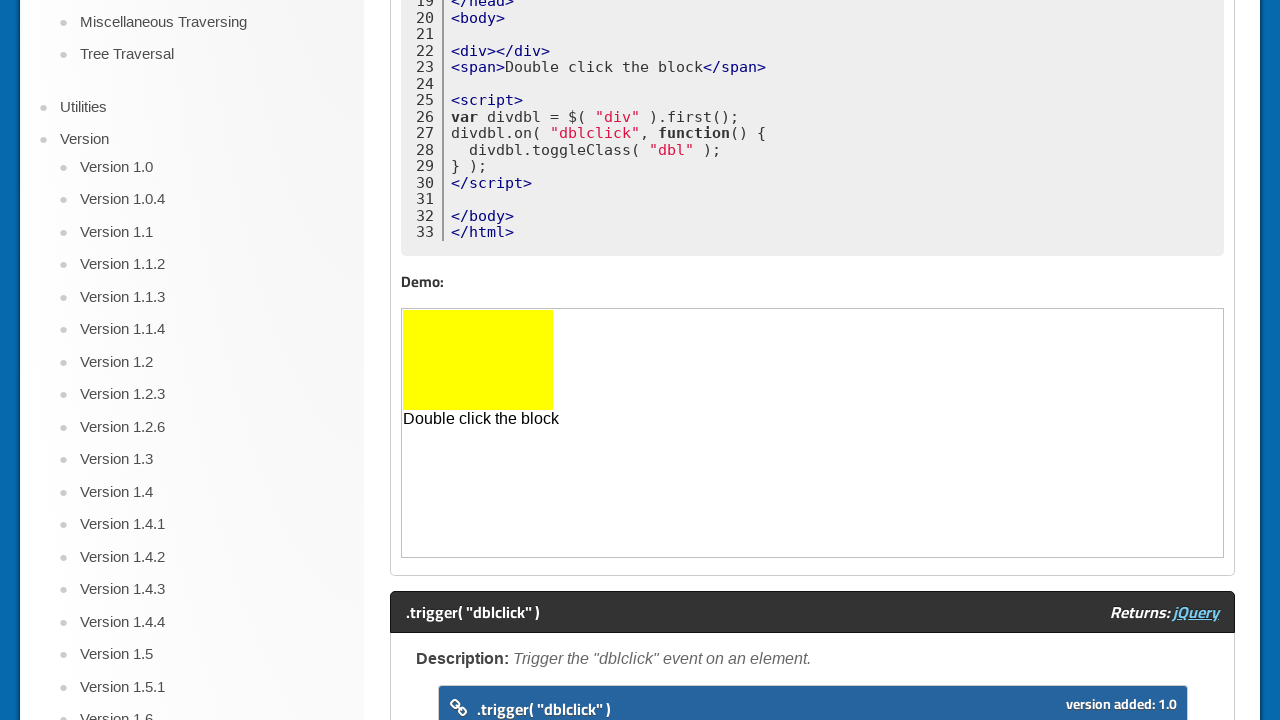

Navigated to jQuery context menu demo page
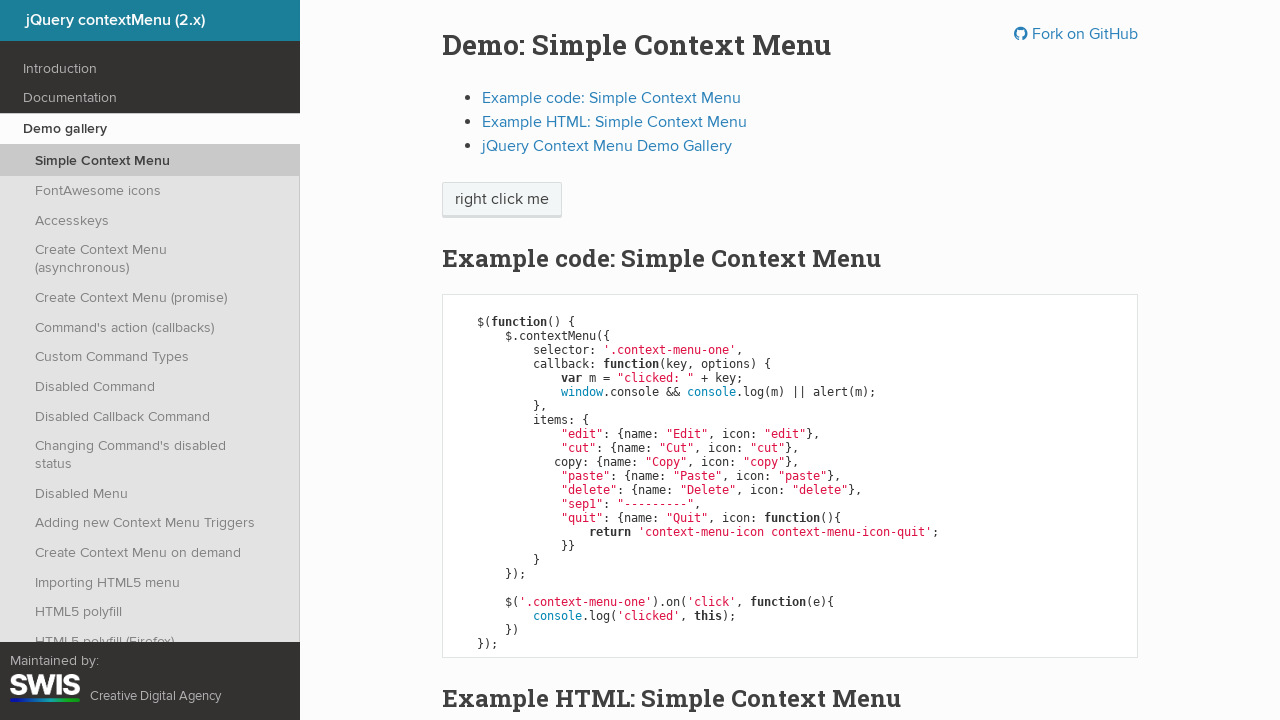

Located context menu button element
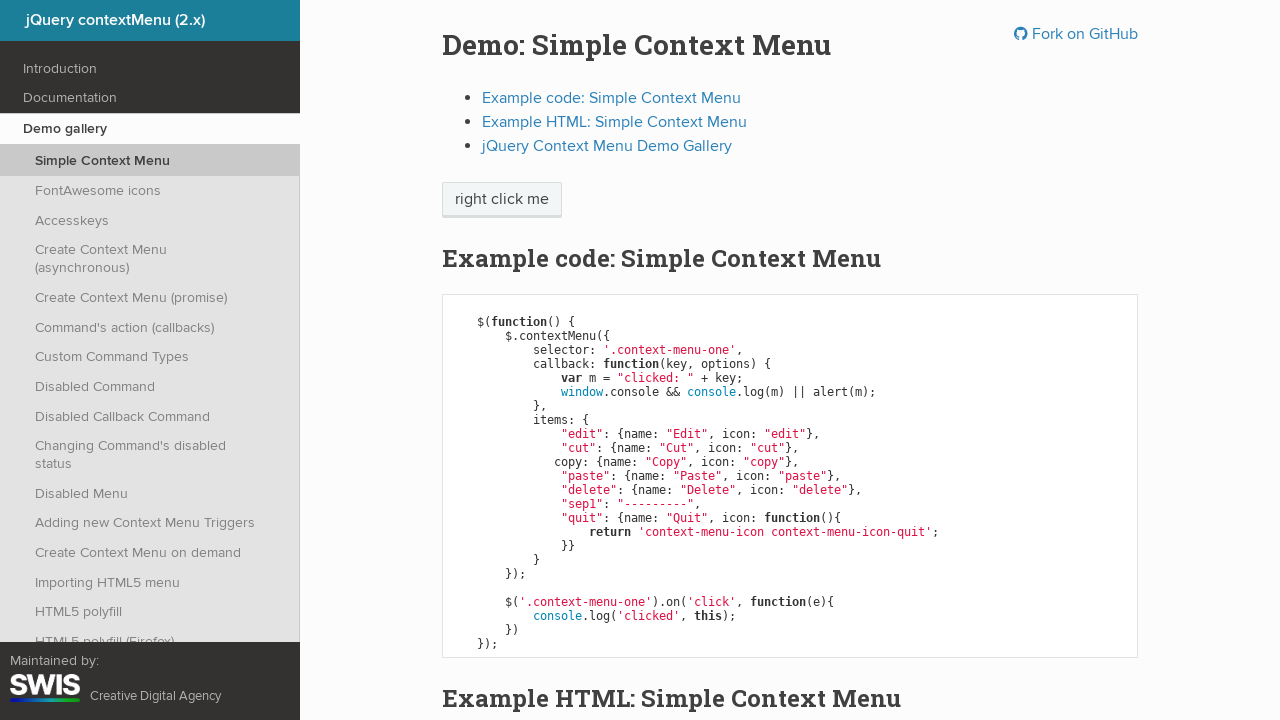

Right-clicked on context menu button to display context menu at (502, 200) on .context-menu-one
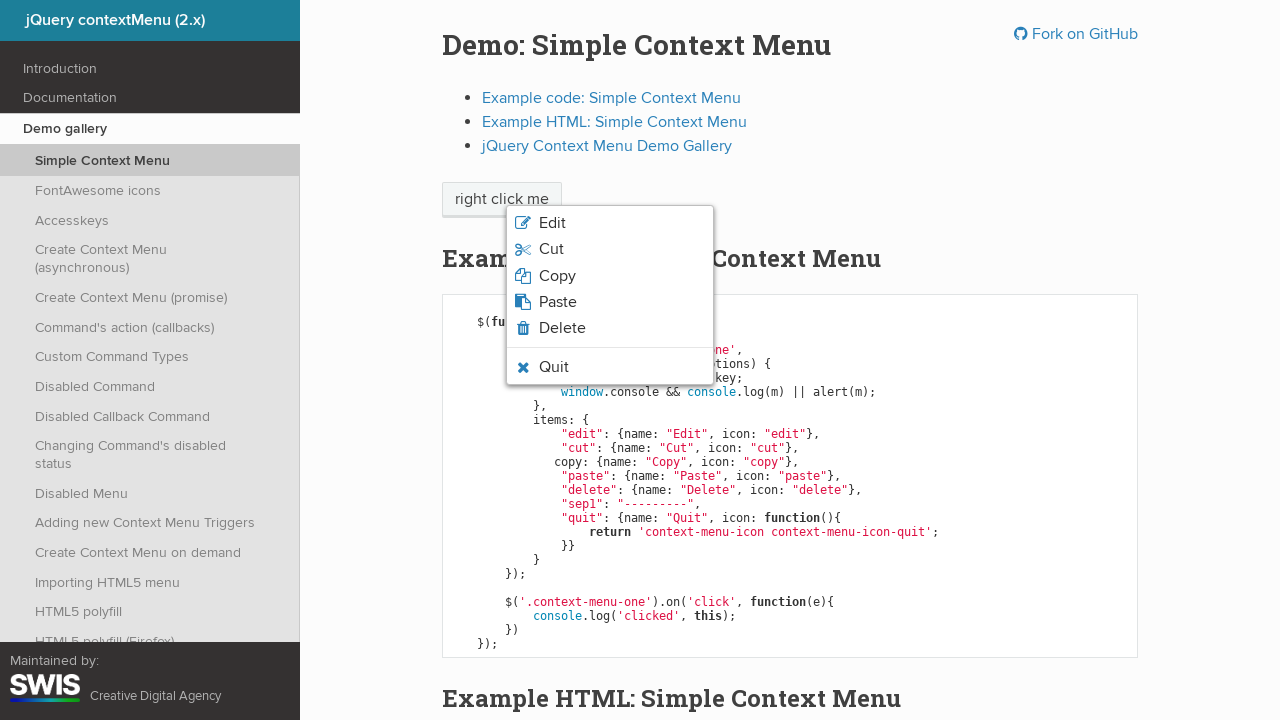

Navigated to demoqa menu demo page
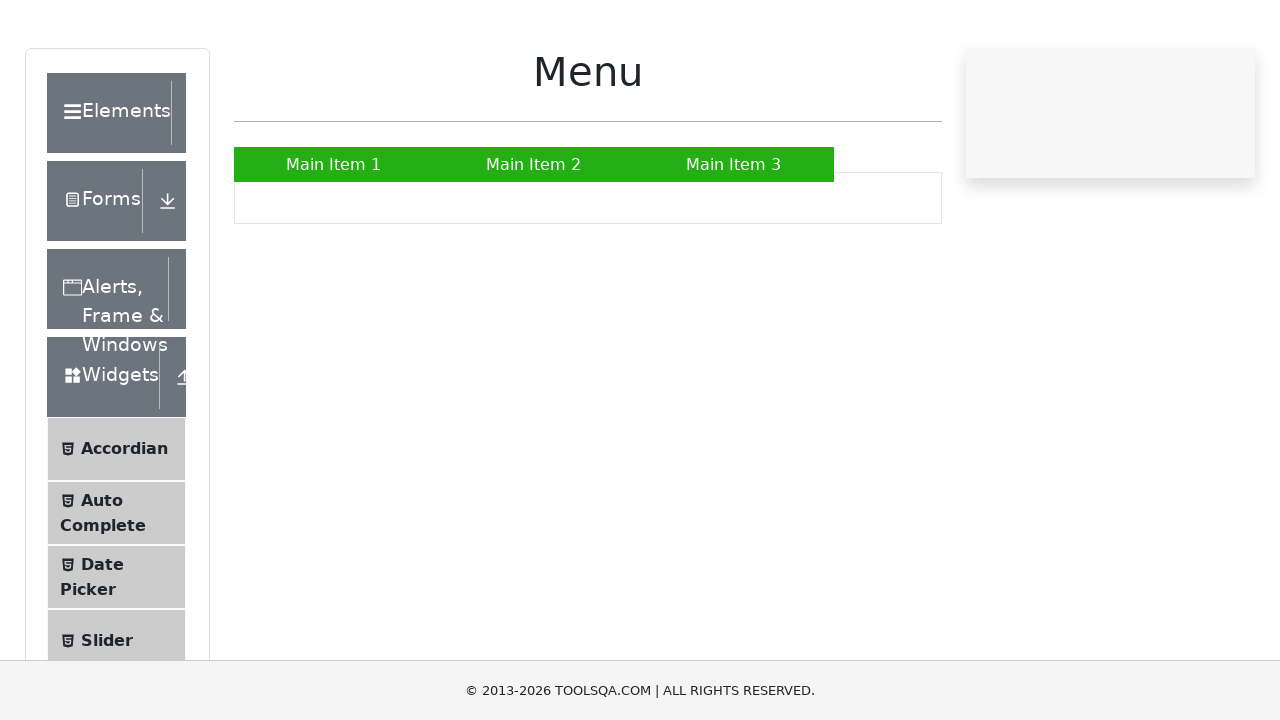

Located Main Item 2 menu element
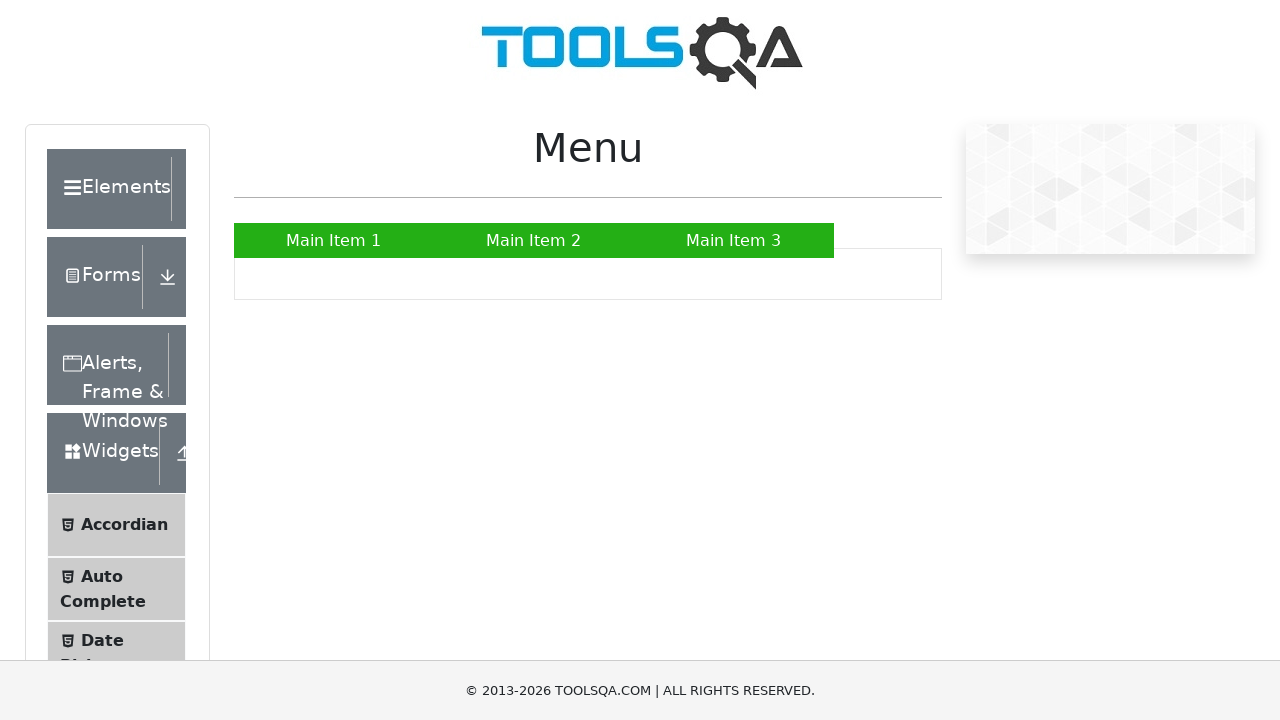

Hovered over Main Item 2 to reveal submenu at (534, 240) on a:has-text('Main Item 2')
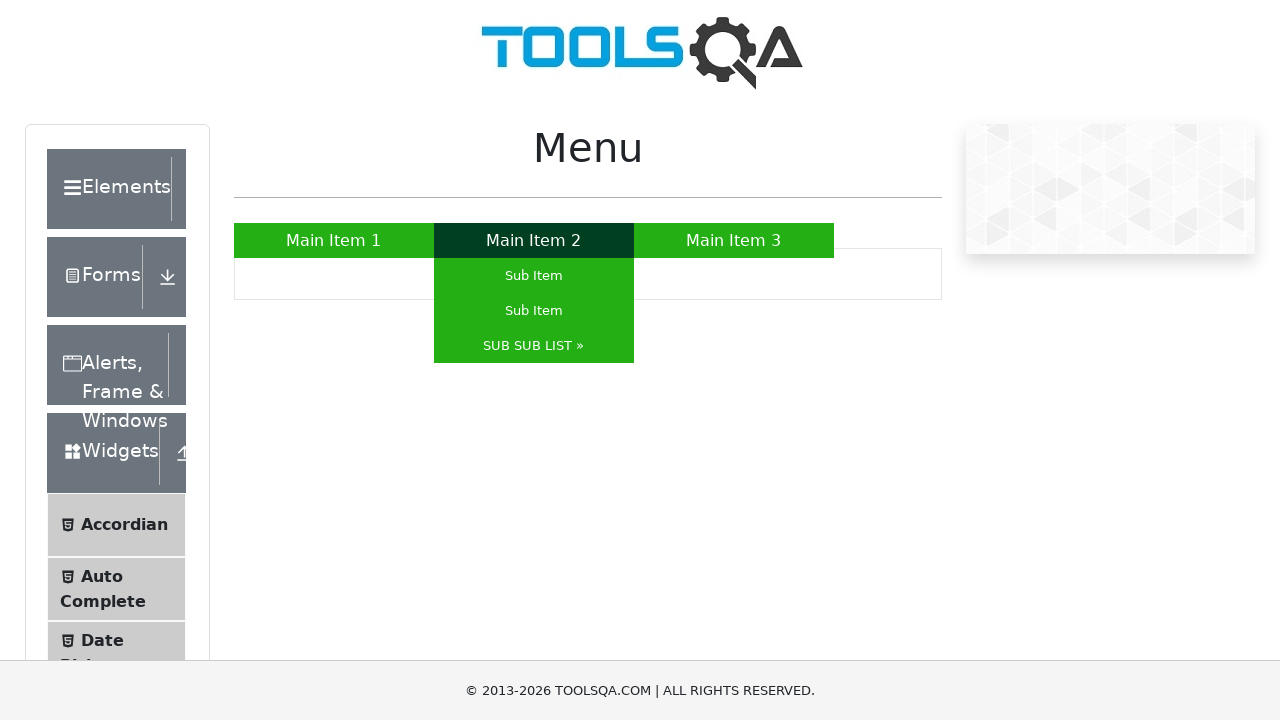

Located SUB SUB LIST submenu item
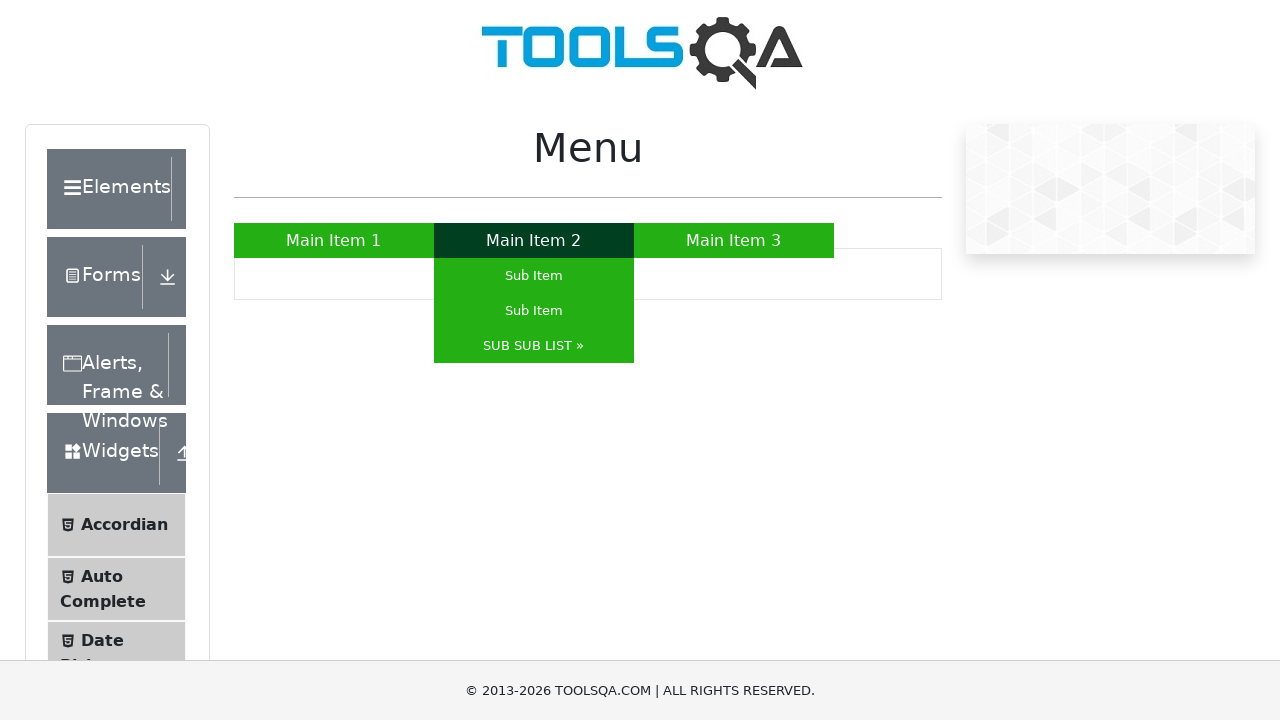

Hovered over SUB SUB LIST to reveal nested submenu at (534, 346) on a:has-text('SUB SUB LIST »')
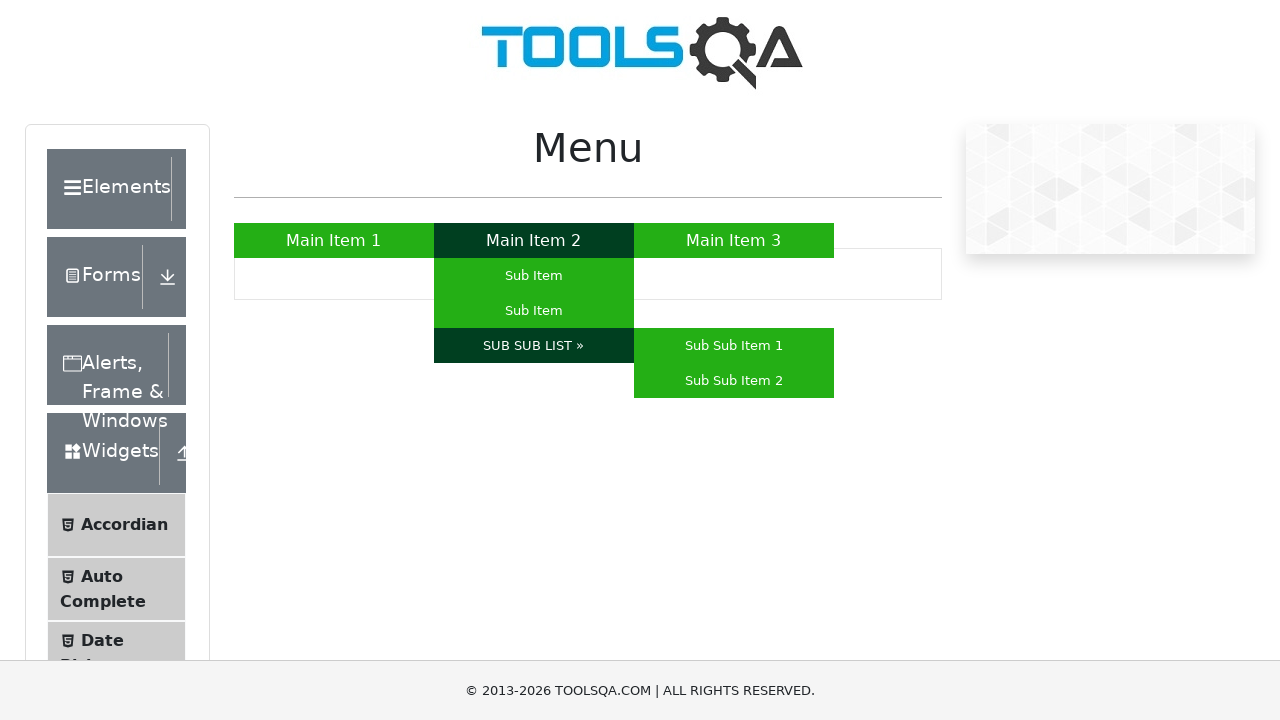

Located Sub Sub Item 1 in nested menu
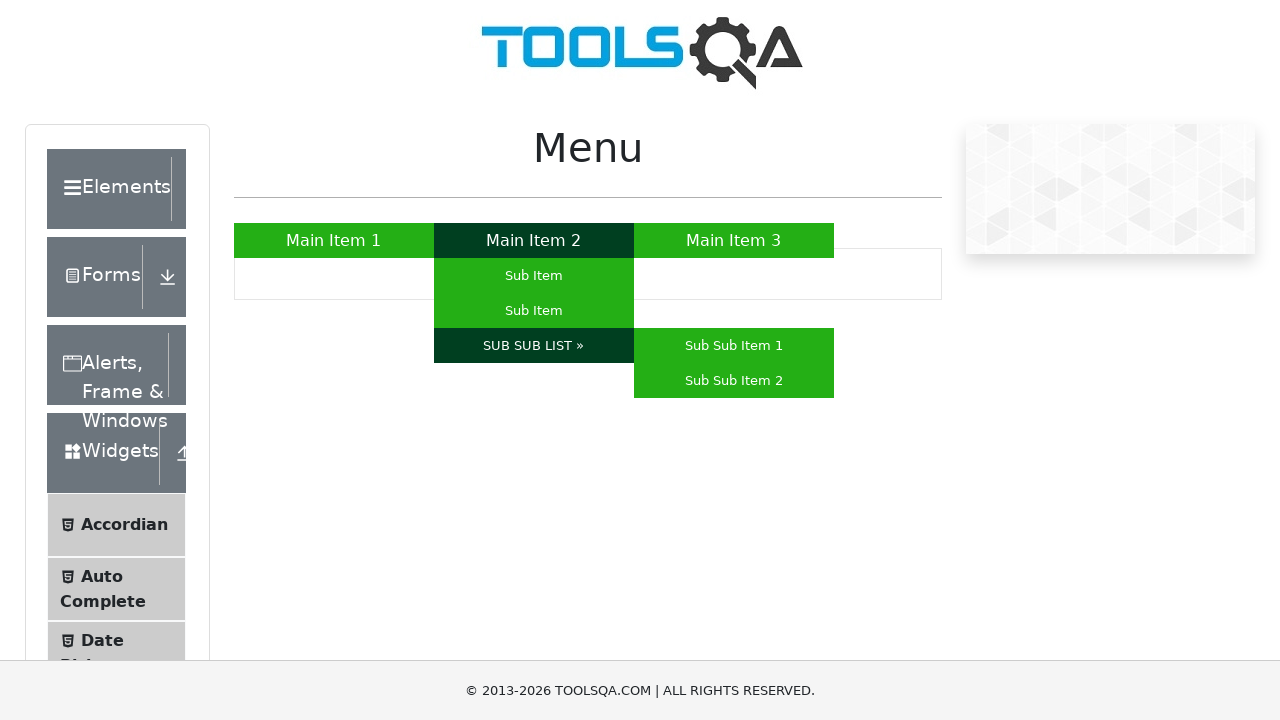

Clicked on Sub Sub Item 1 in deeply nested menu at (734, 346) on a:has-text('Sub Sub Item 1')
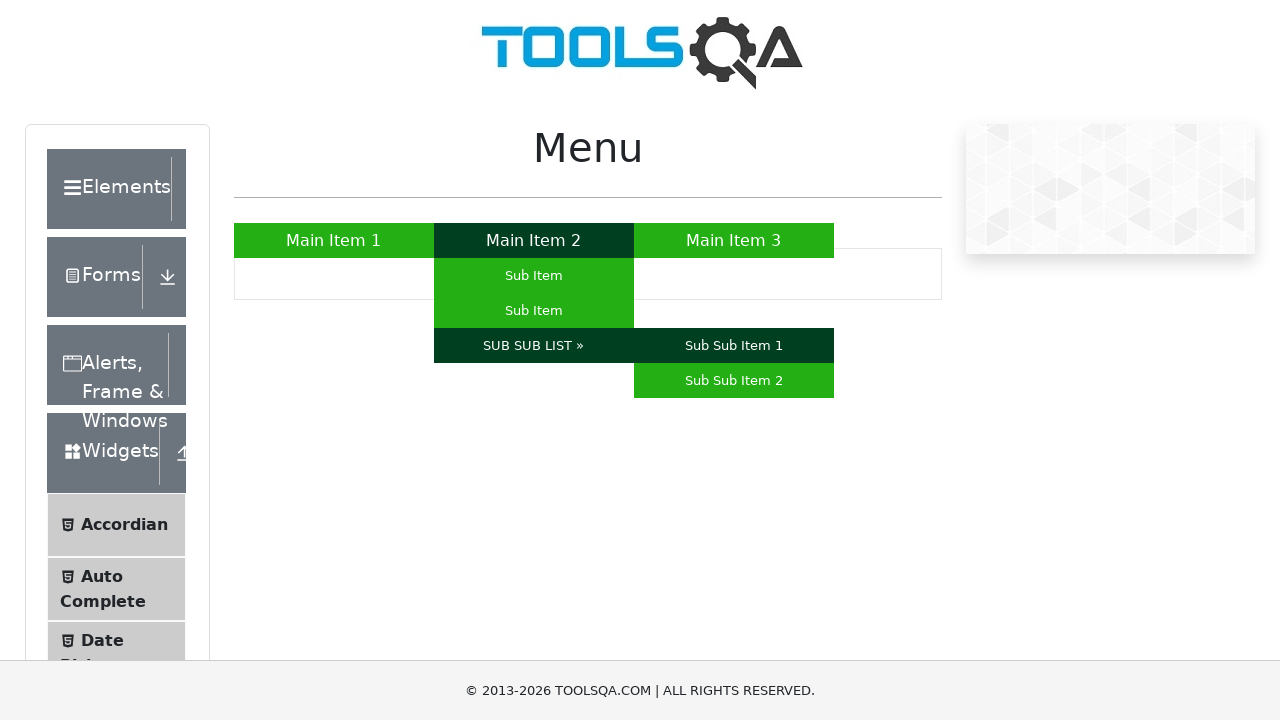

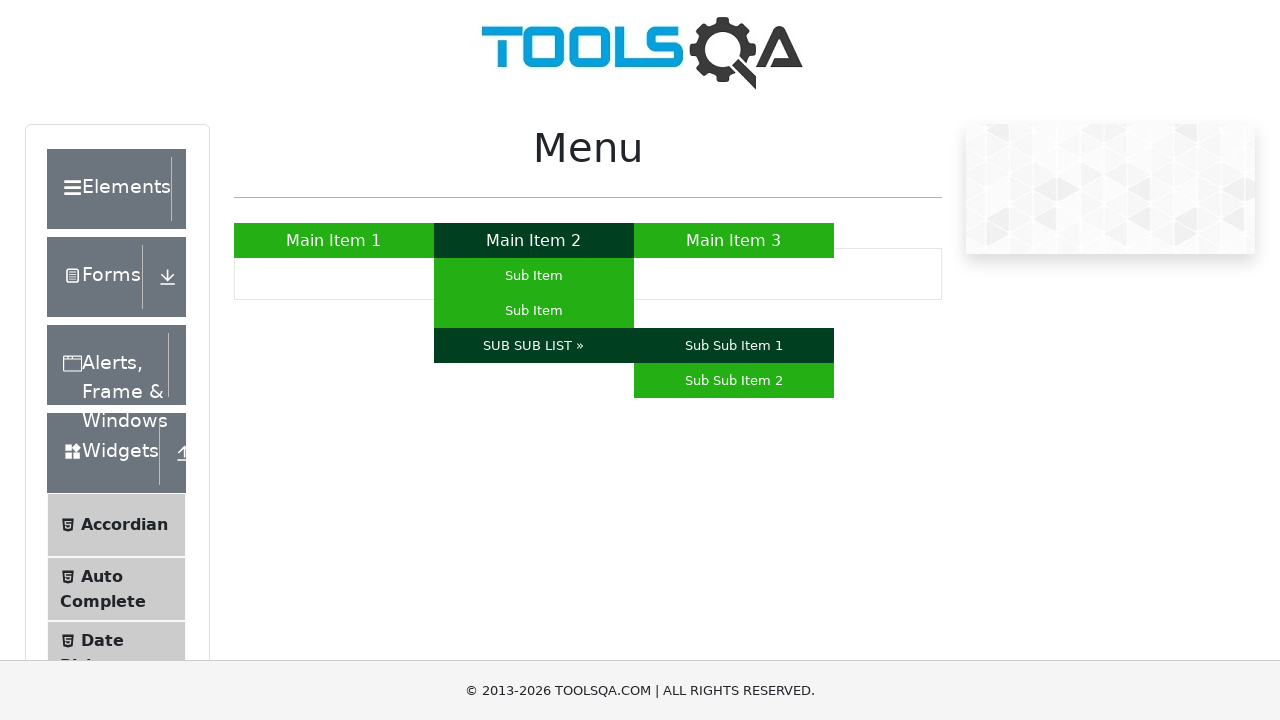